Tests a simple button click challenge by pressing a button and verifying the success message appears

Starting URL: https://daedalus.janniskaranikis.dev/challenges/1-press-the-button

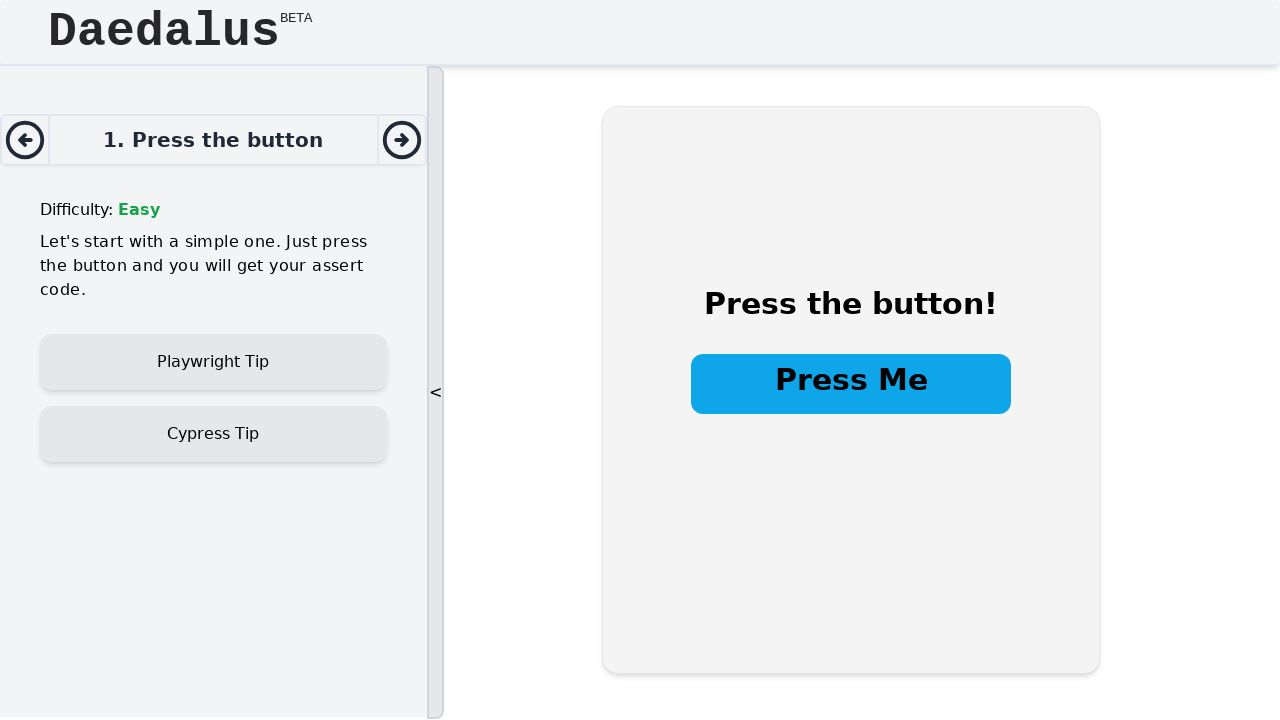

Clicked the 'Press Me' button at (851, 384) on internal:role=button[name="Press Me"i]
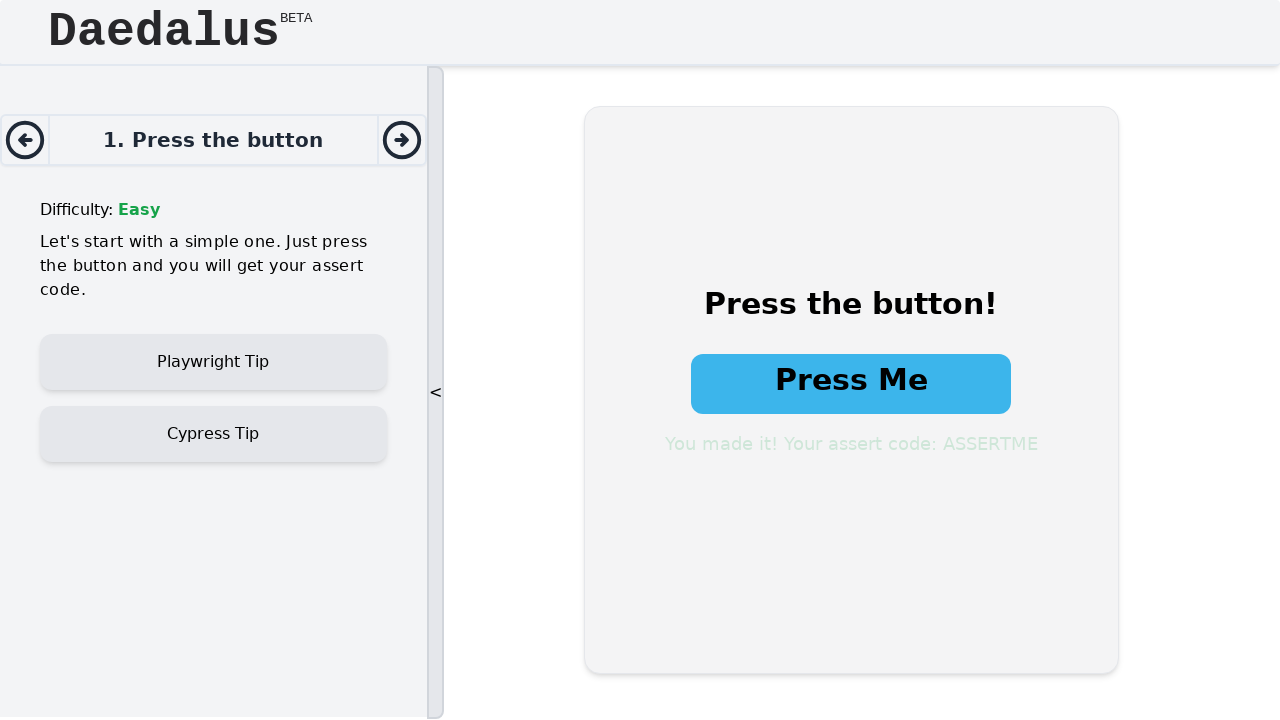

Success message appeared
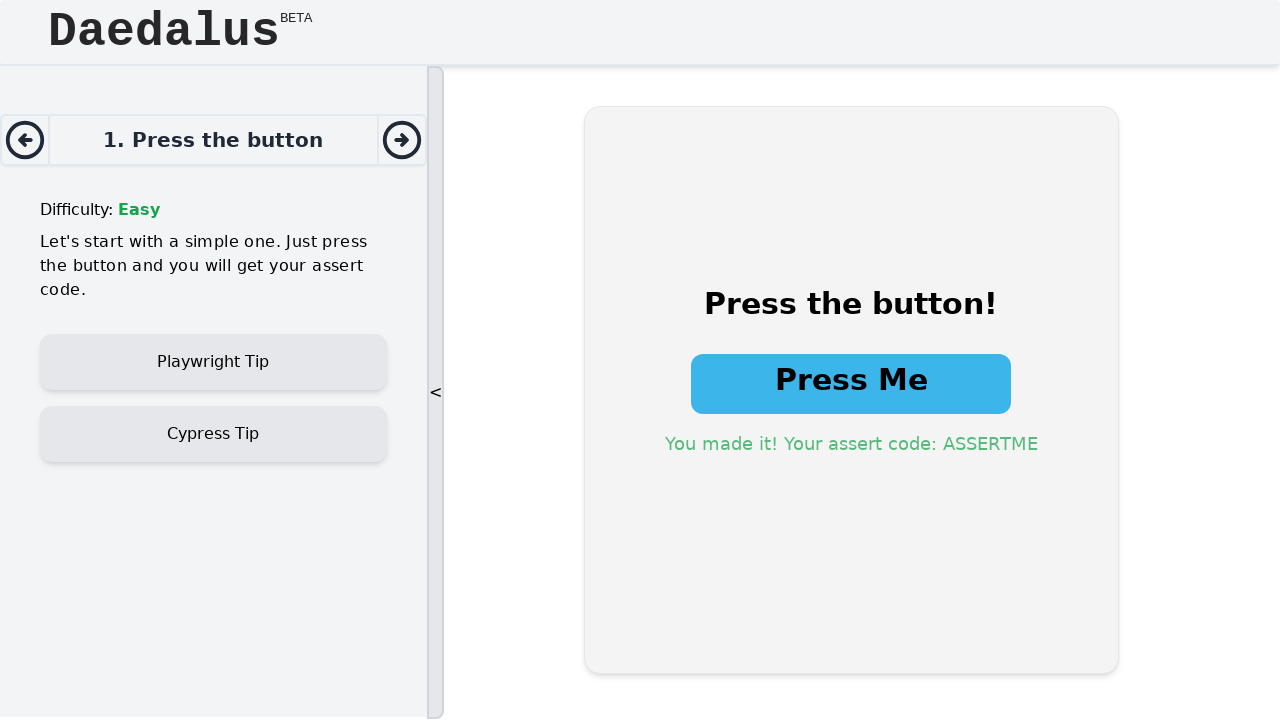

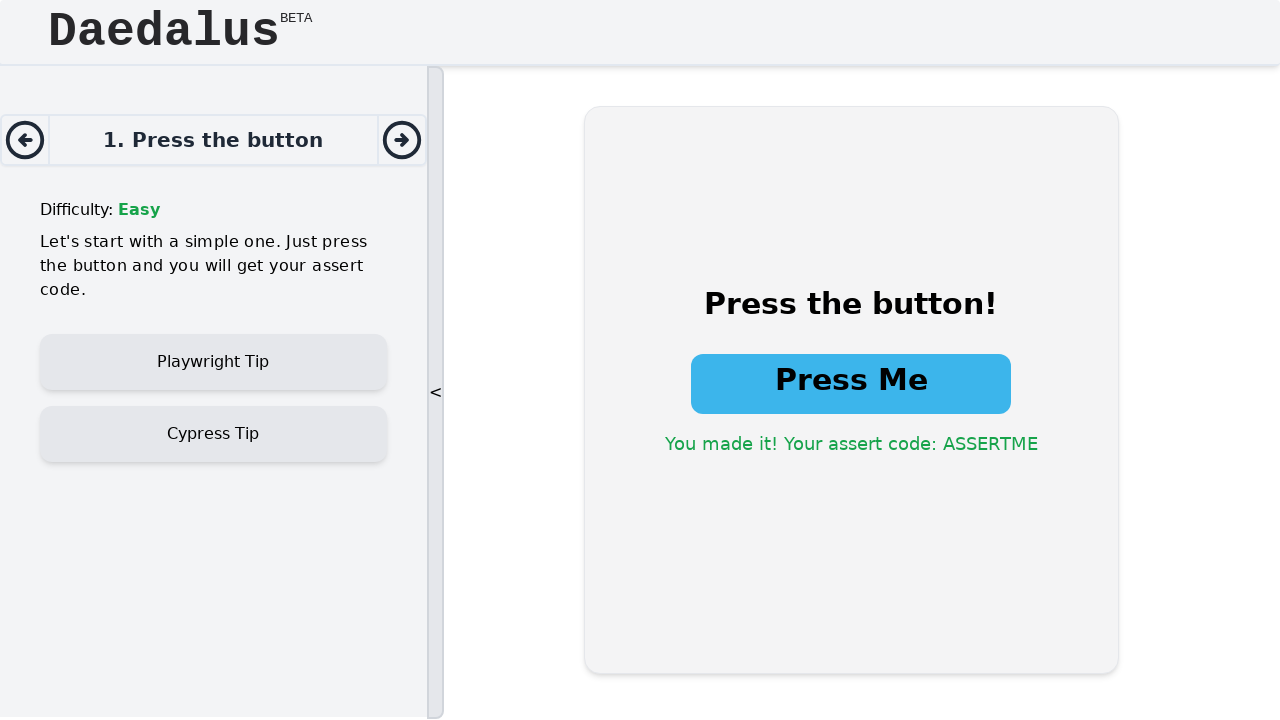